Tests handling of new browser tabs by clicking a button that opens a new tab, switching to it, and verifying content

Starting URL: https://demoqa.com/browser-windows

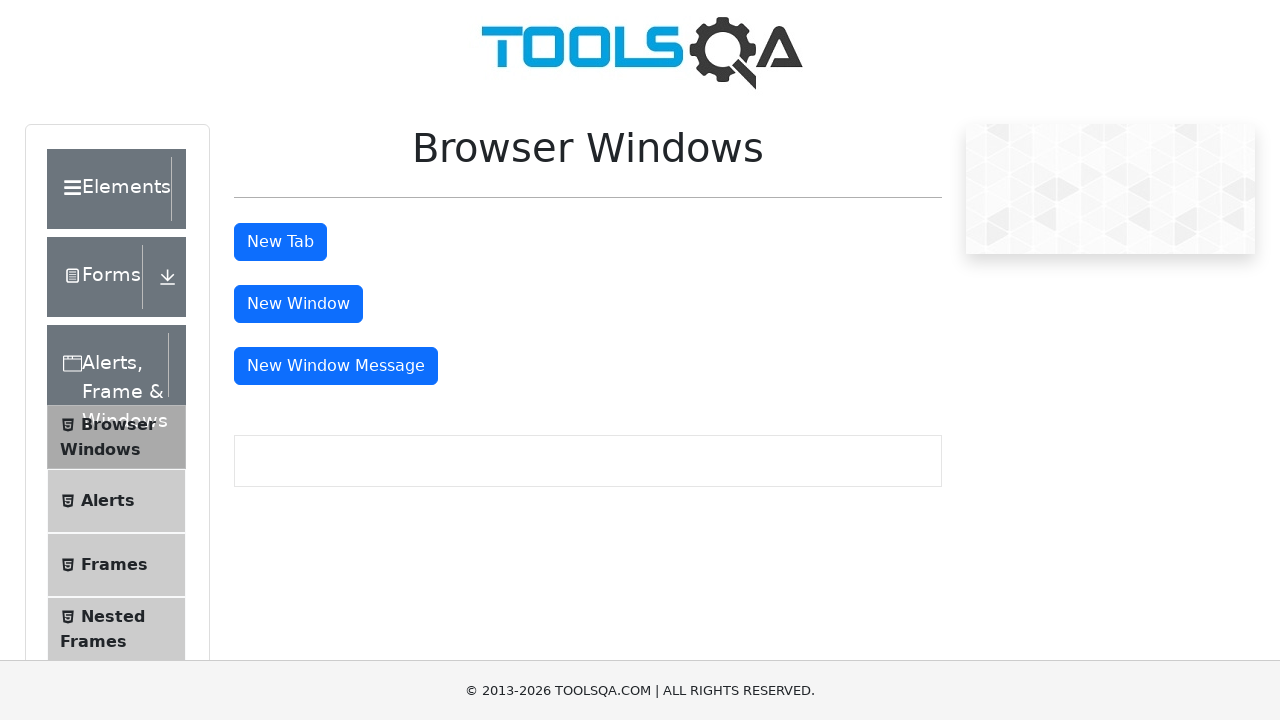

Clicked tab button to open new tab at (280, 242) on #tabButton
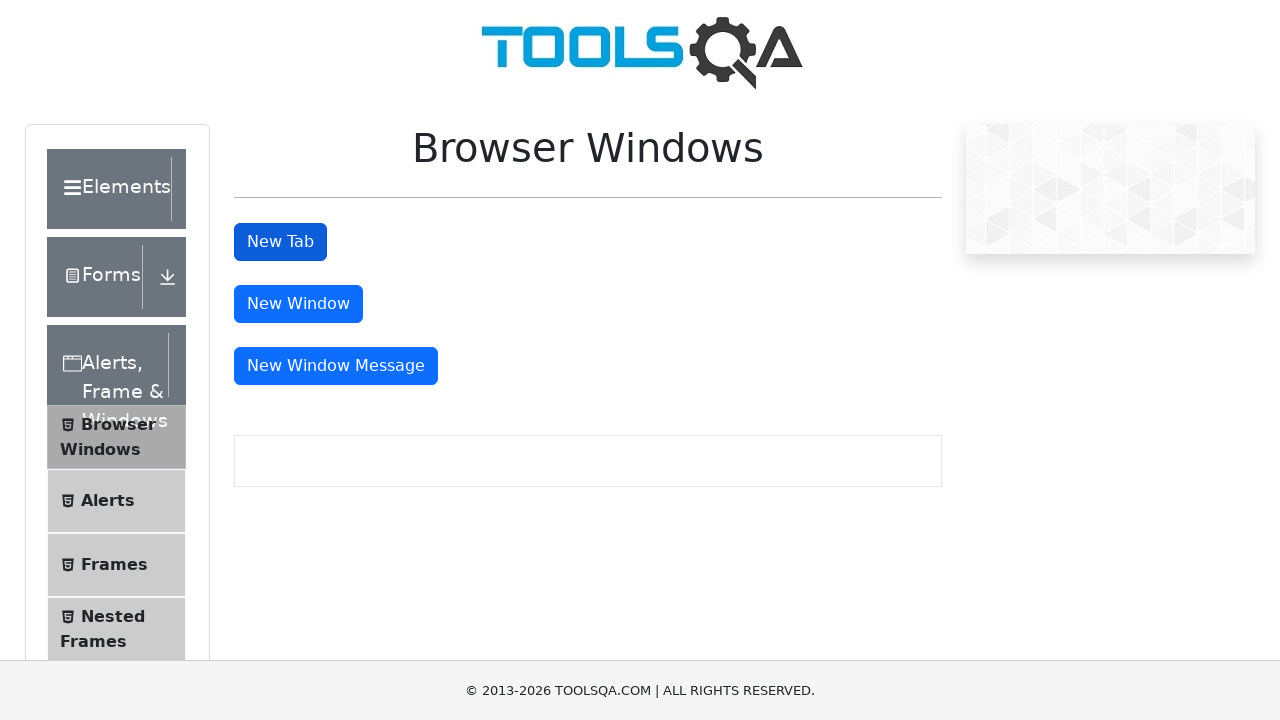

Captured new tab page object
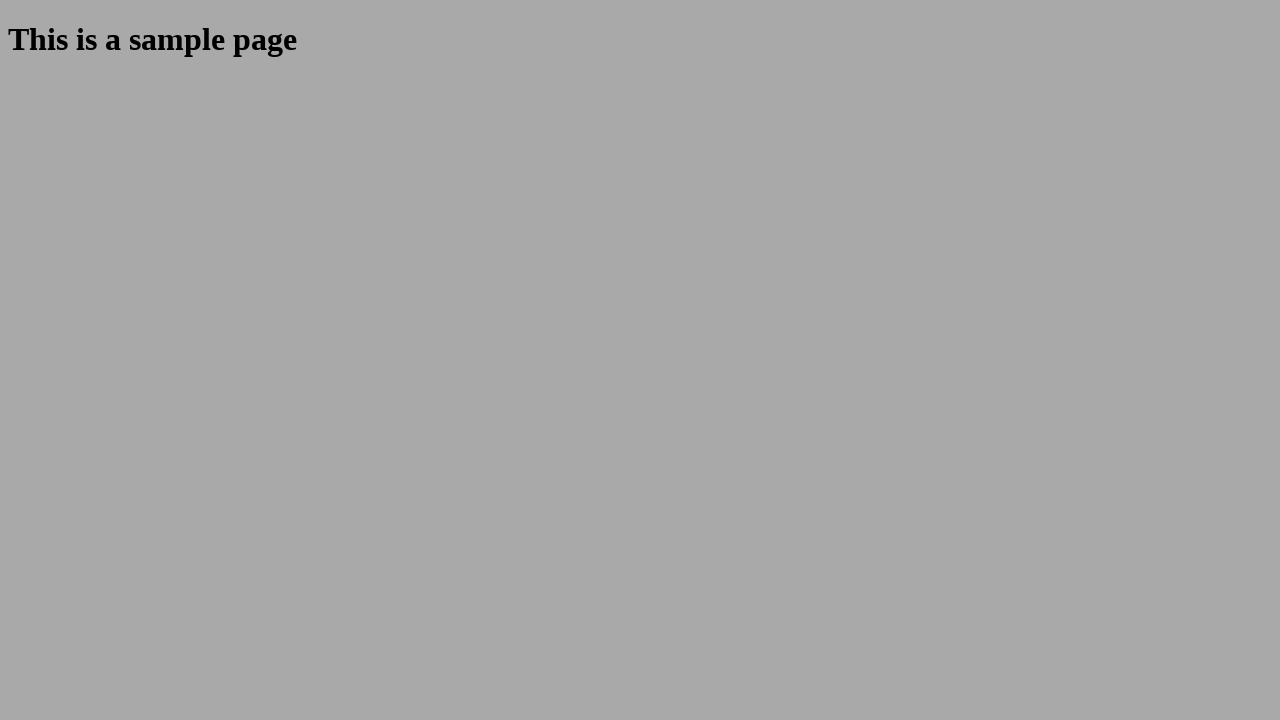

New tab page loaded completely
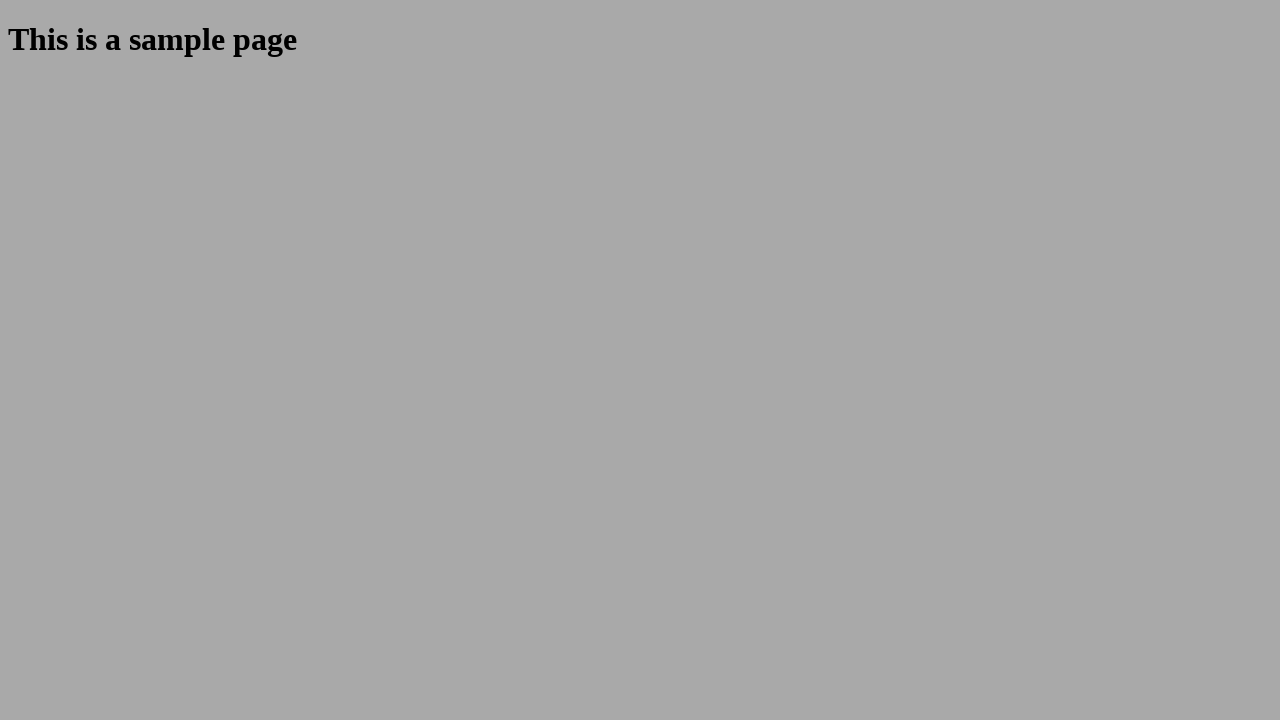

Retrieved sample heading text: 'This is a sample page'
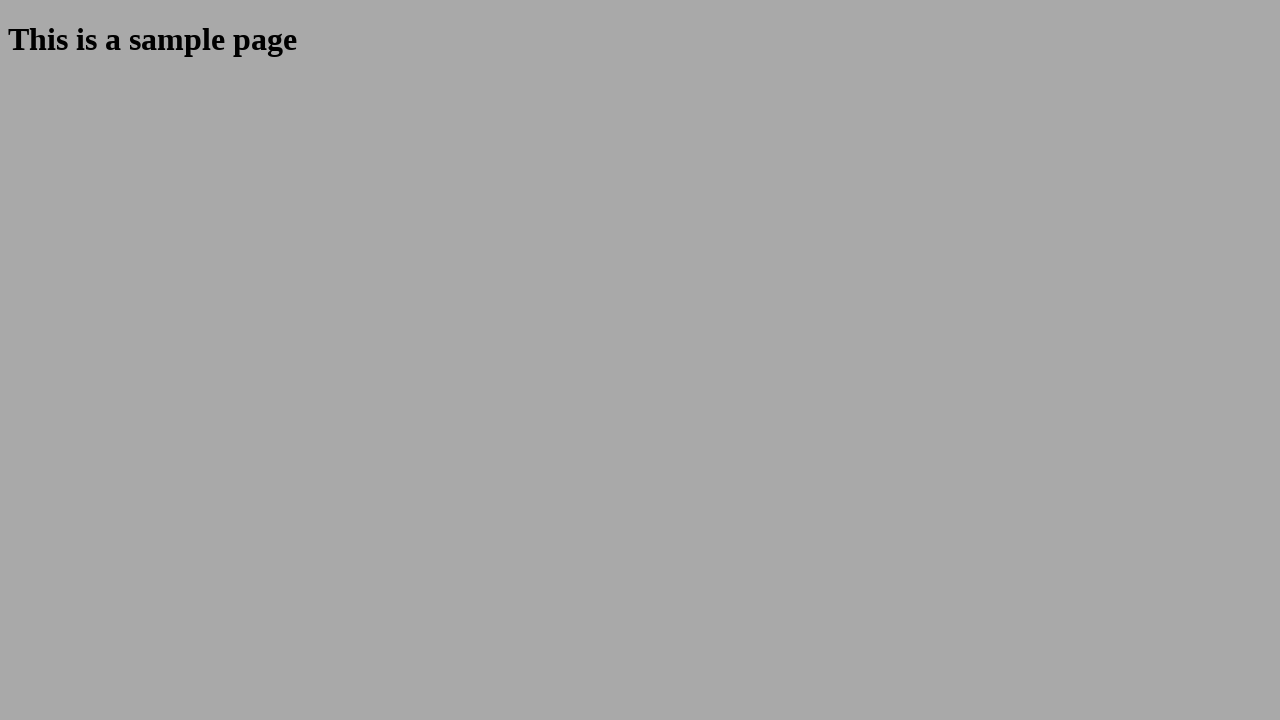

Verified sample heading text matches expected content
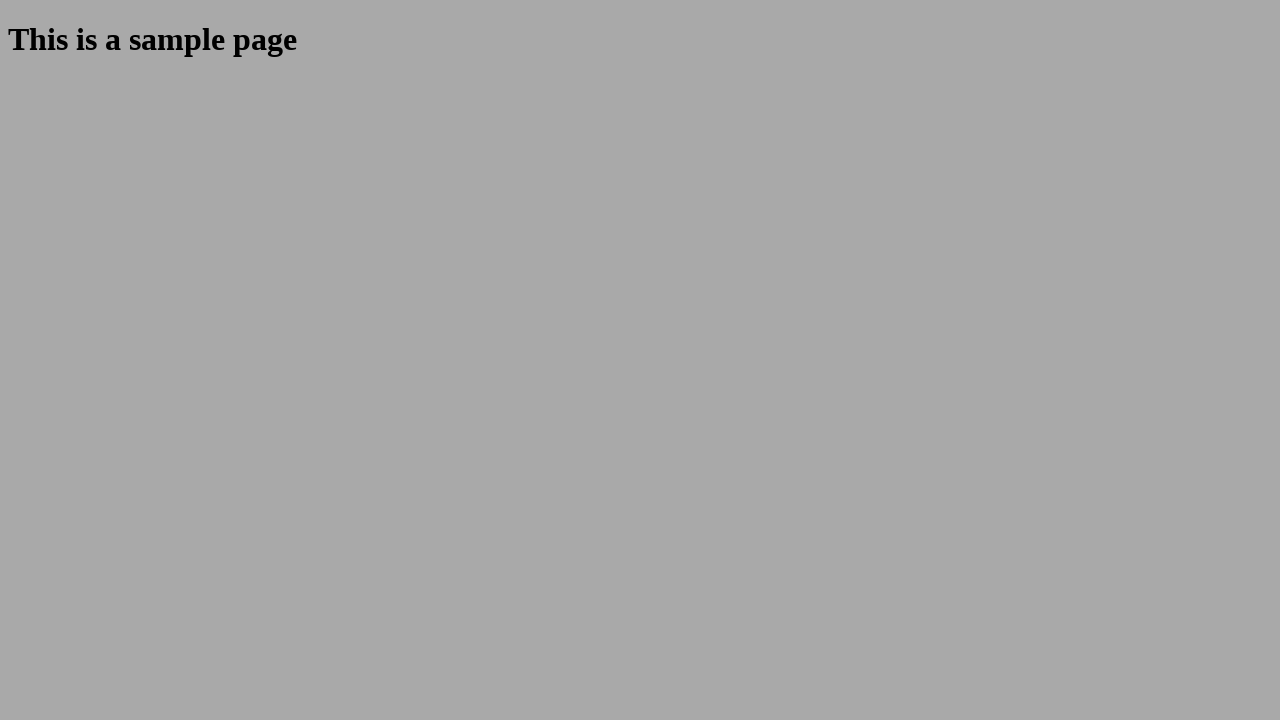

Closed new tab
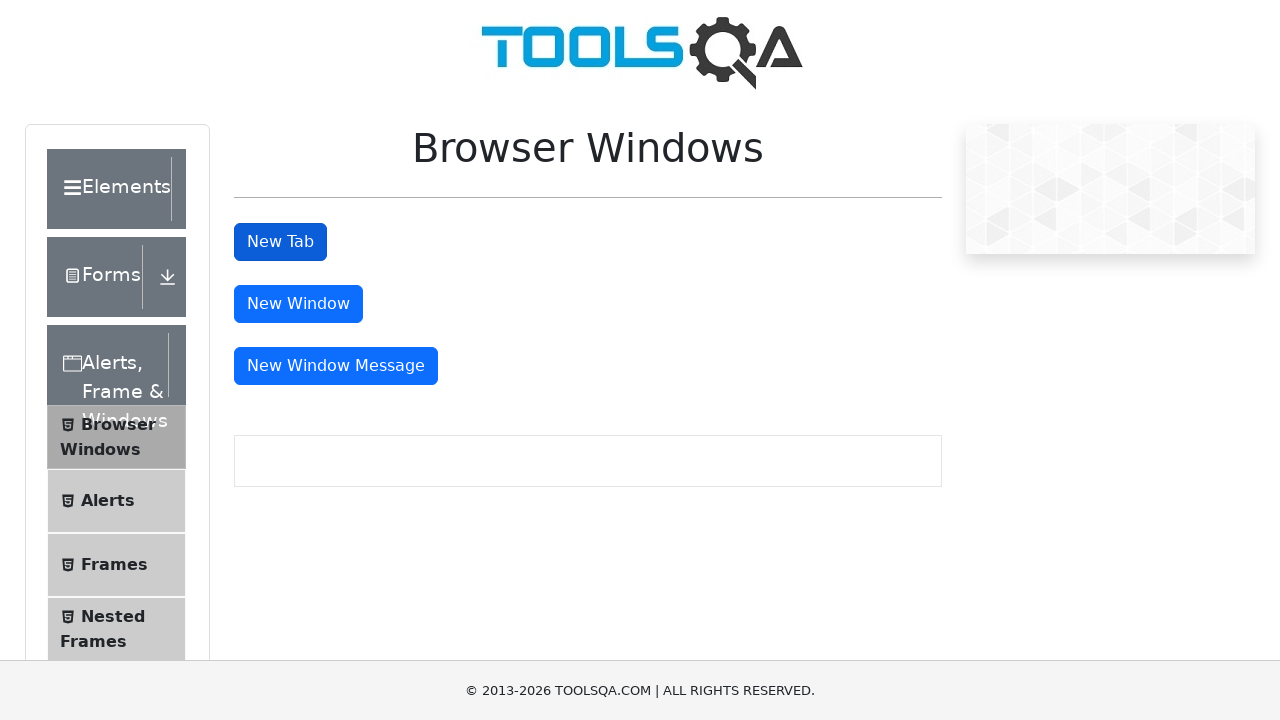

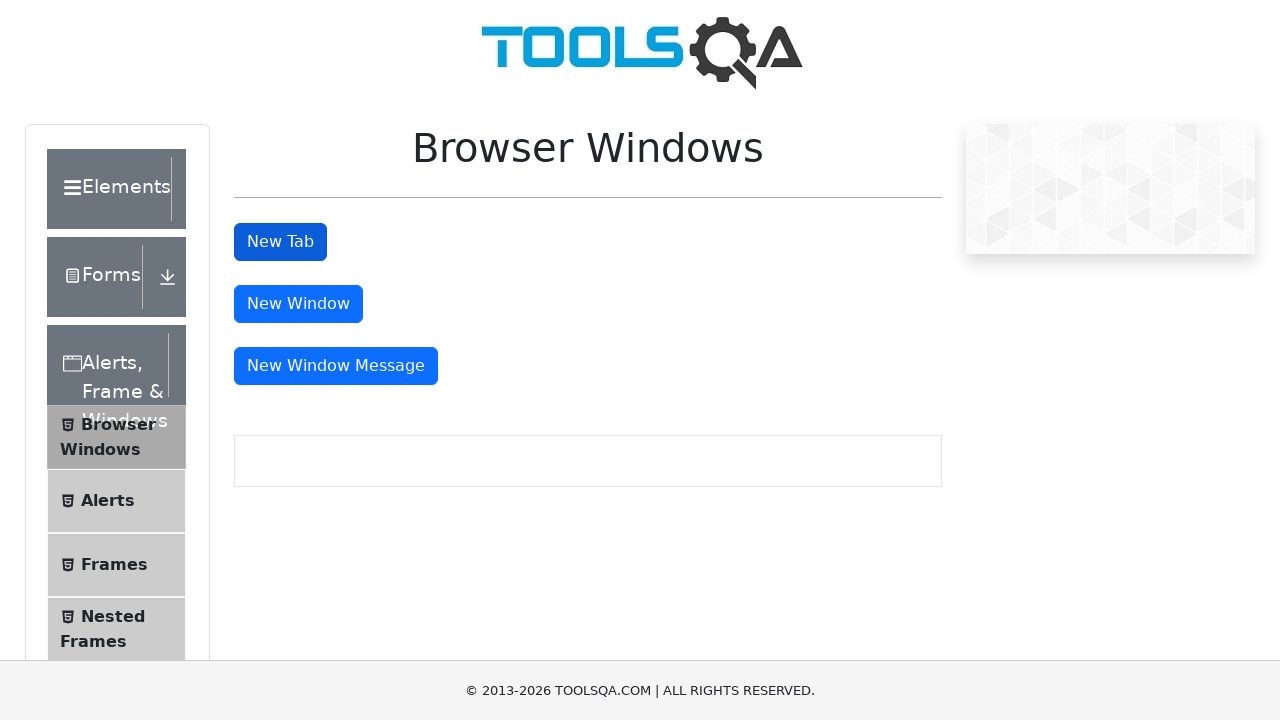